Navigates to a DNS records lookup page and verifies that the DNS records table loads properly by waiting for the table headers and content to render.

Starting URL: https://www.nslookup.io/domains/bpb.yousef.isegaro.com/dns-records/

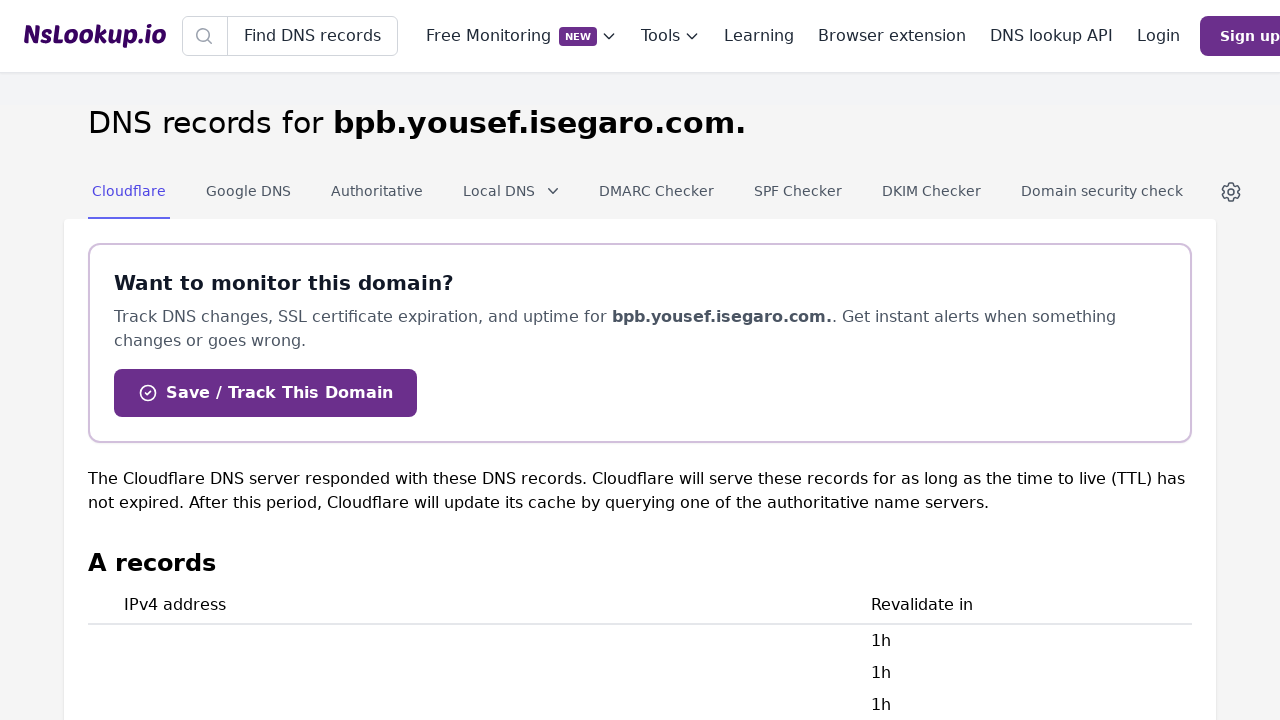

Waited for DNS records section header to appear
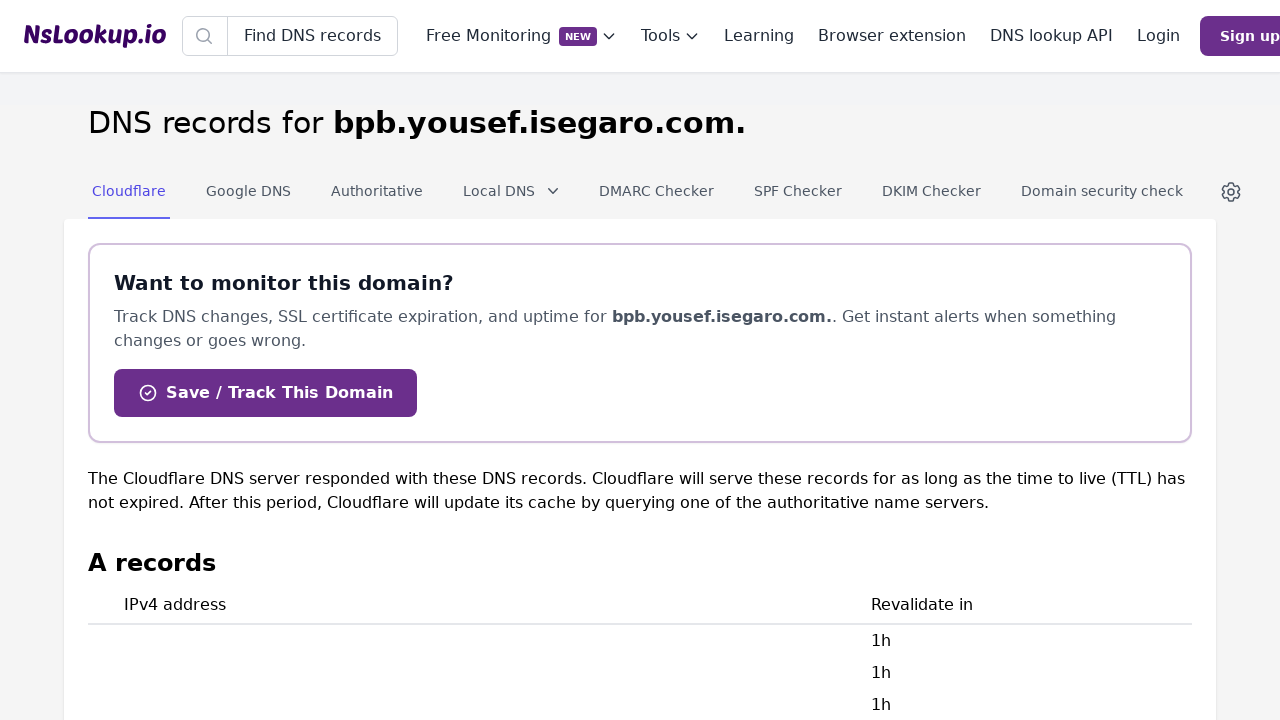

Waited for DNS records table to render
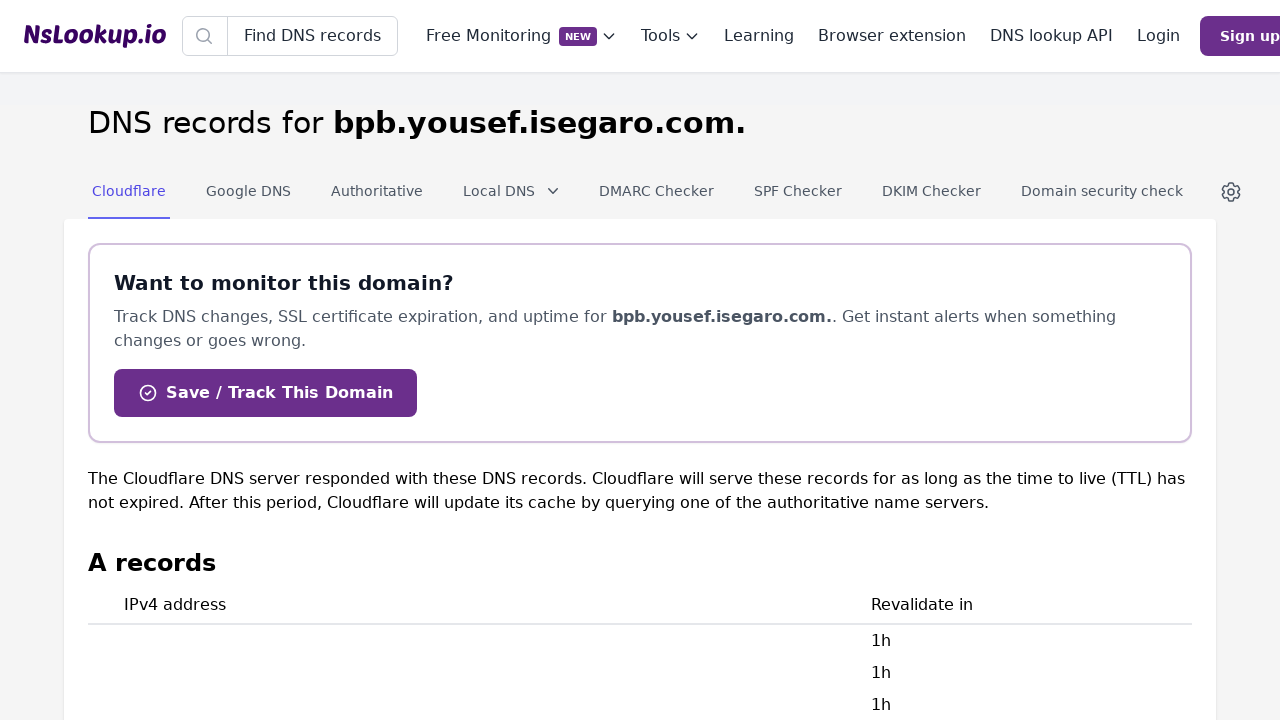

Scrolled down 400 pixels to view more content
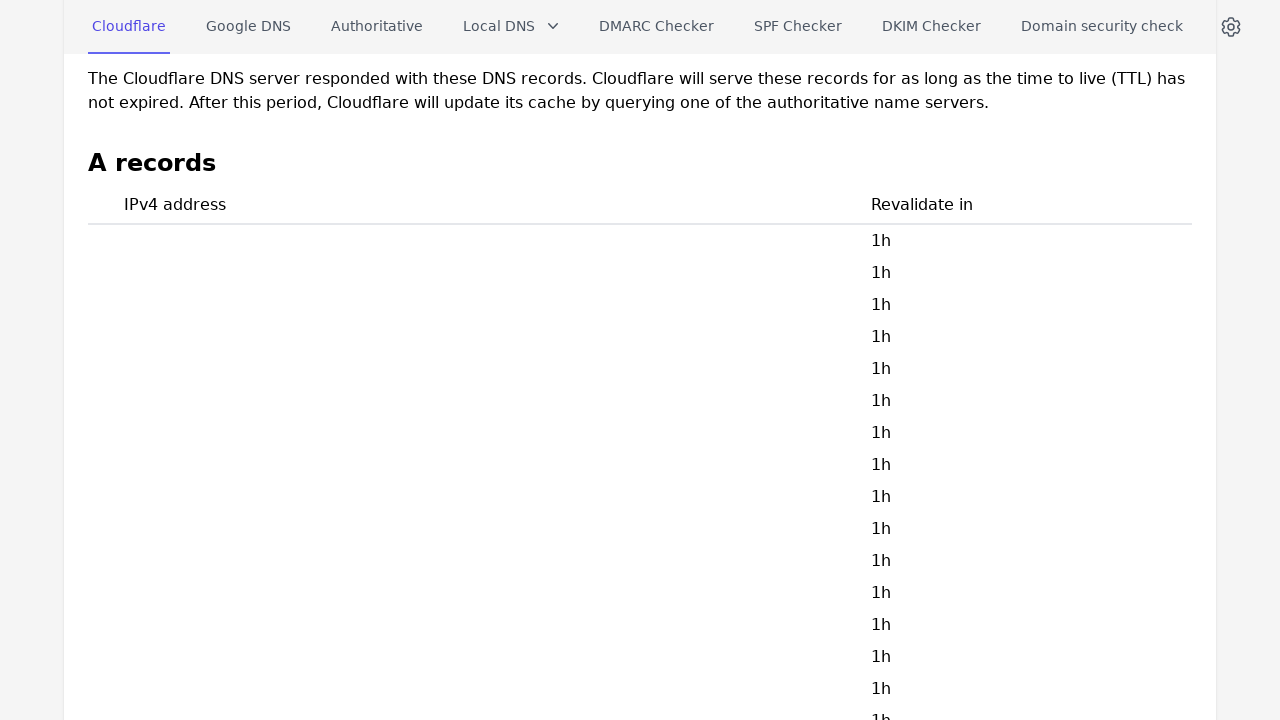

Waited 2 seconds for content to stabilize
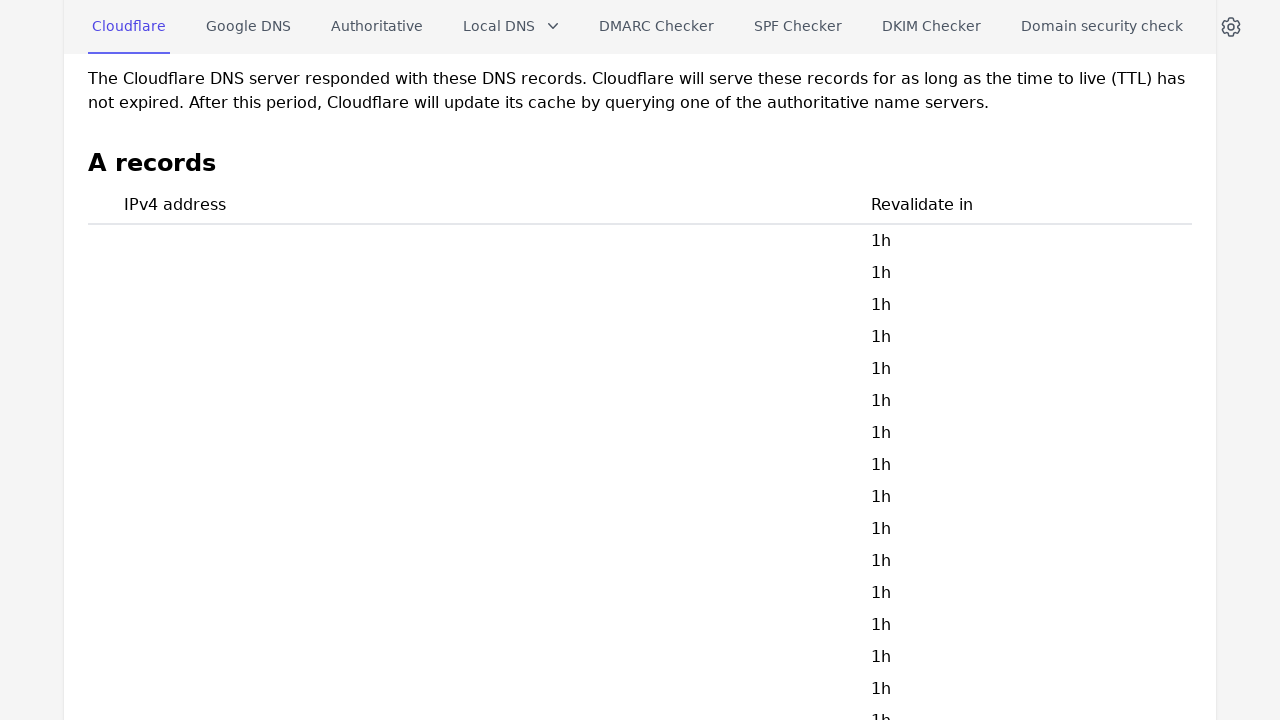

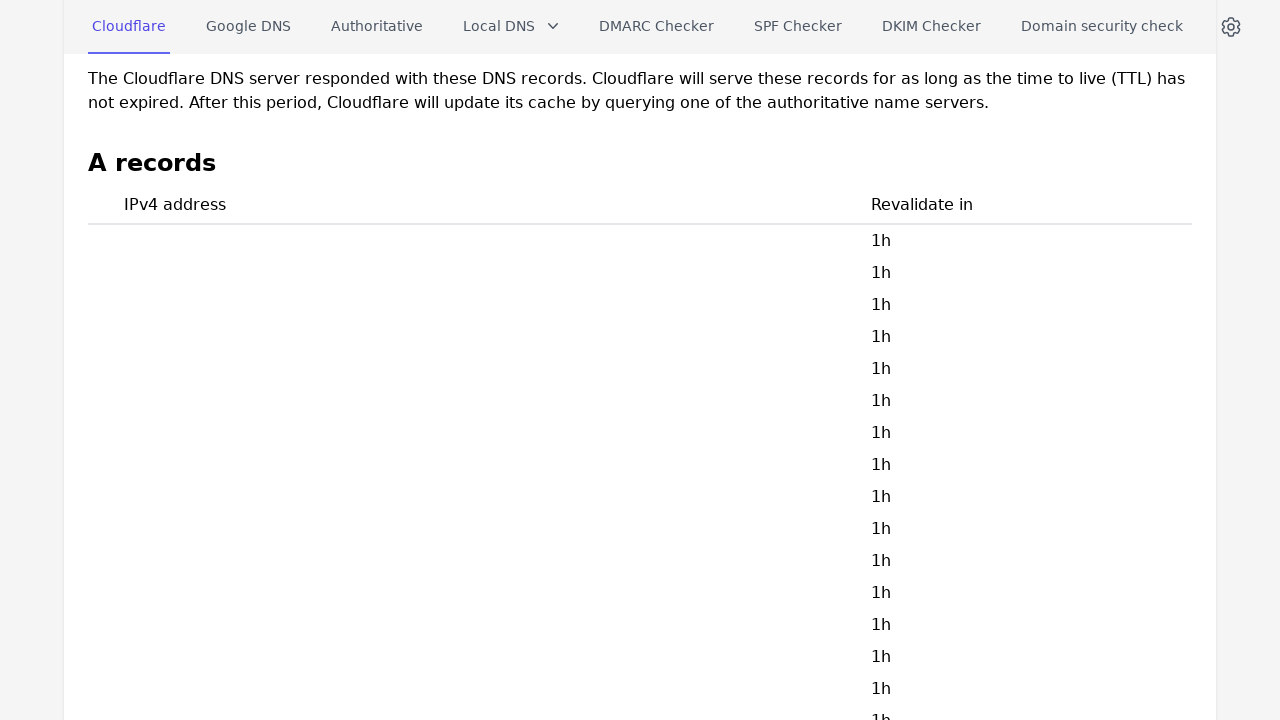